Navigates to women's team league table

Starting URL: https://www.manutd.com/en/matches/women/2019-20/all/league-table

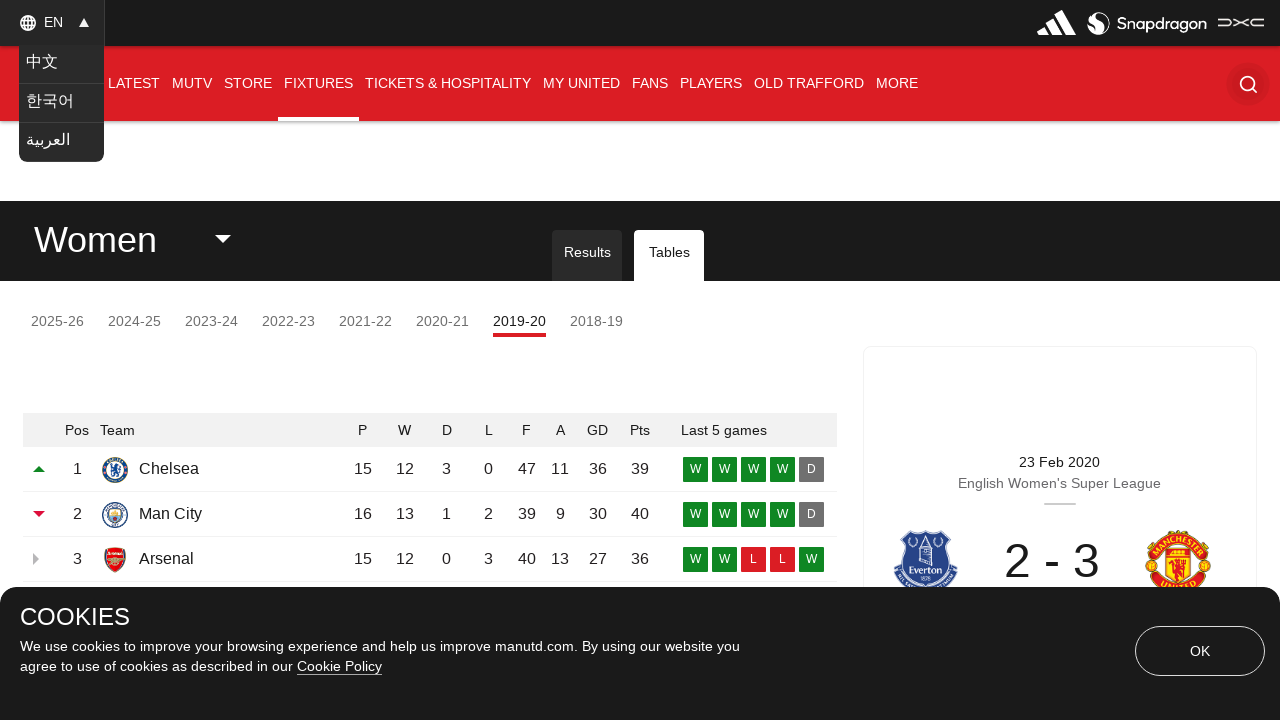

Navigated to FA Women's Super League table page
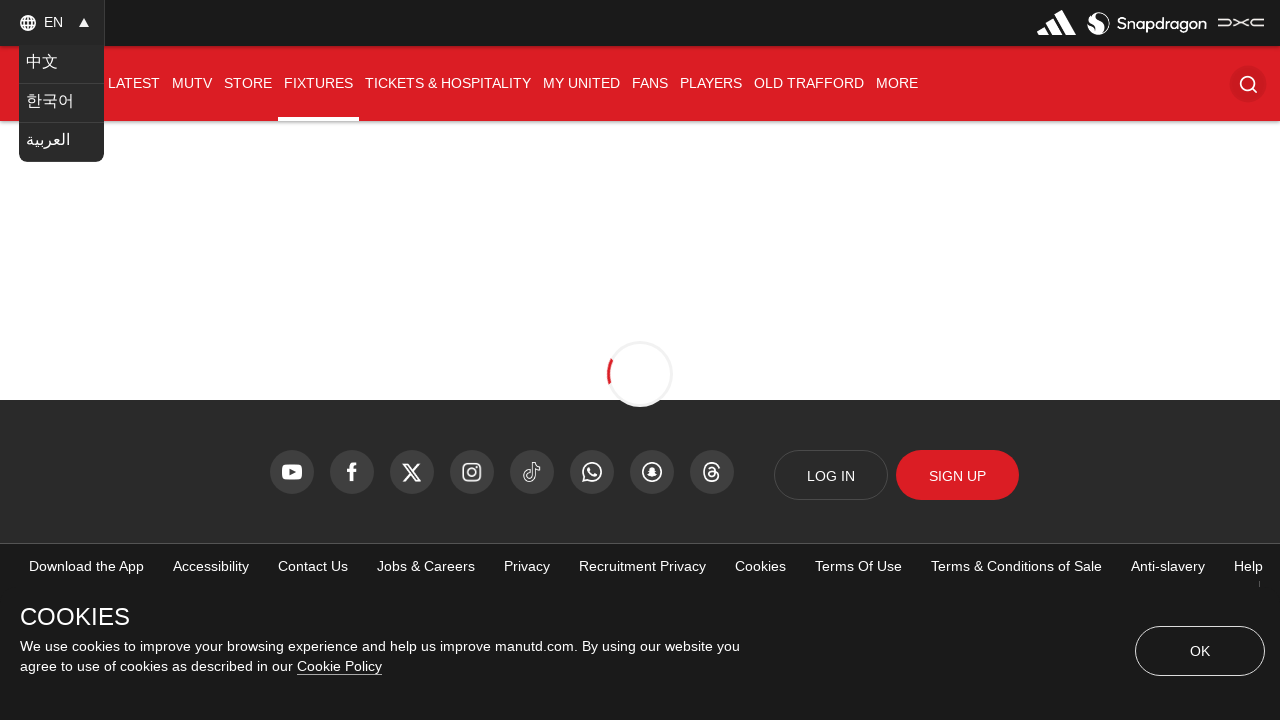

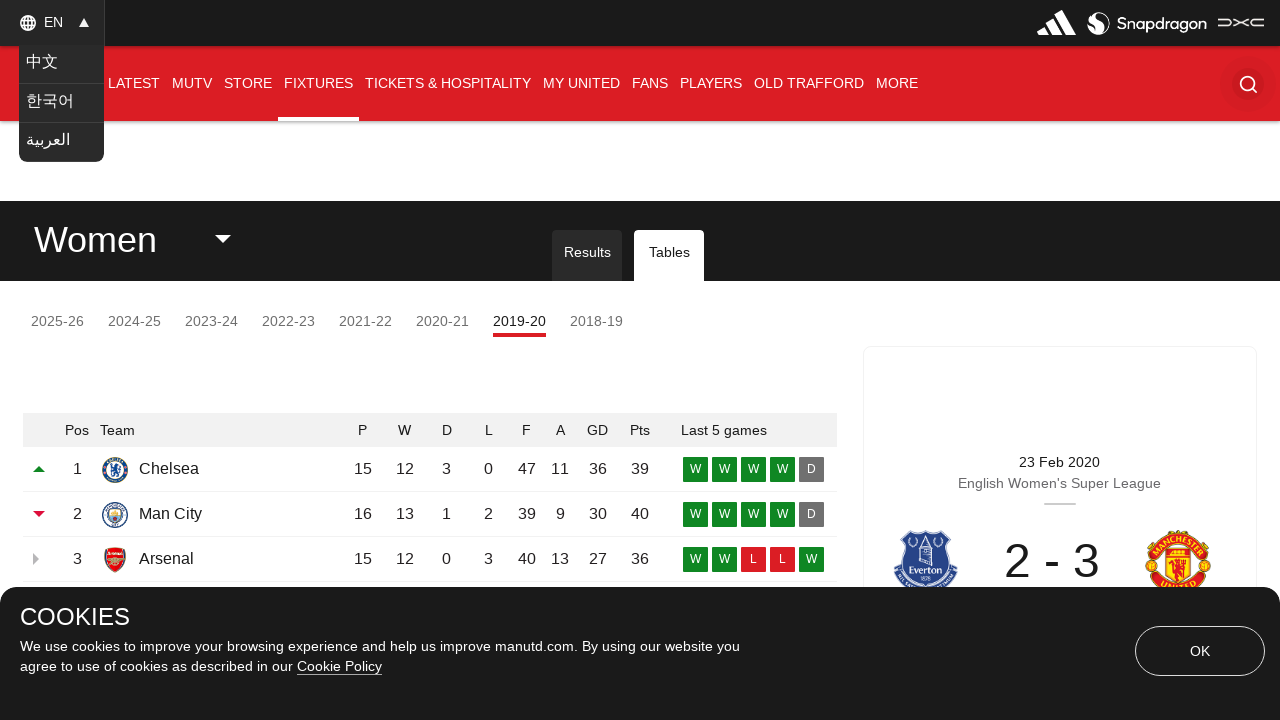